Tests browser tab switching by clicking a button to open a new tab, switching to it, and clicking an element on the new tab

Starting URL: https://demoqa.com/browser-windows

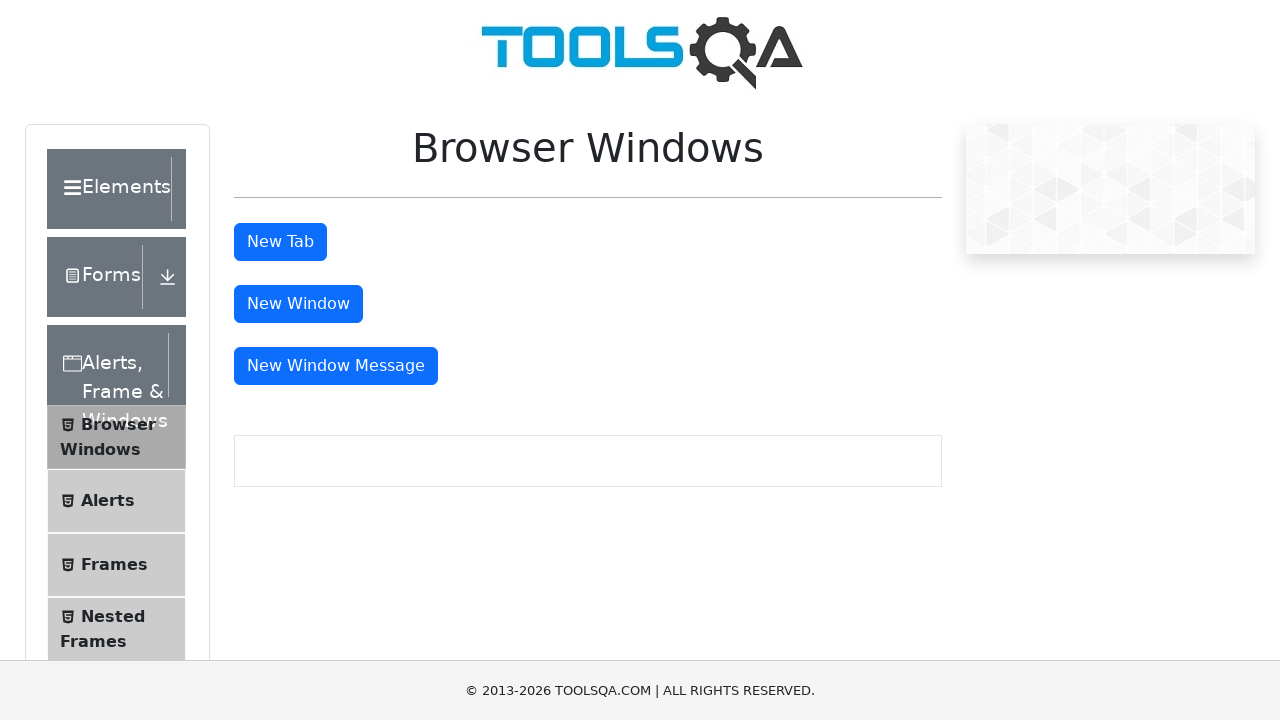

Clicked button to open new tab at (280, 242) on button#tabButton
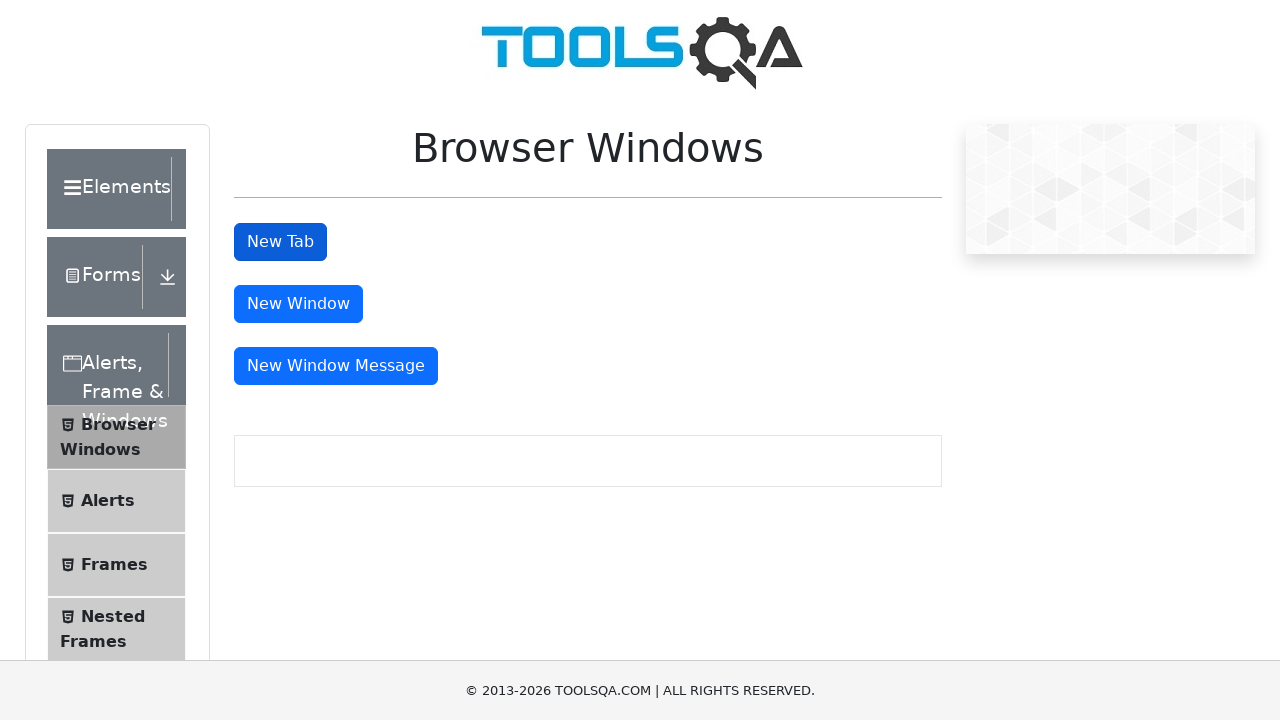

Retrieved new tab/page from context
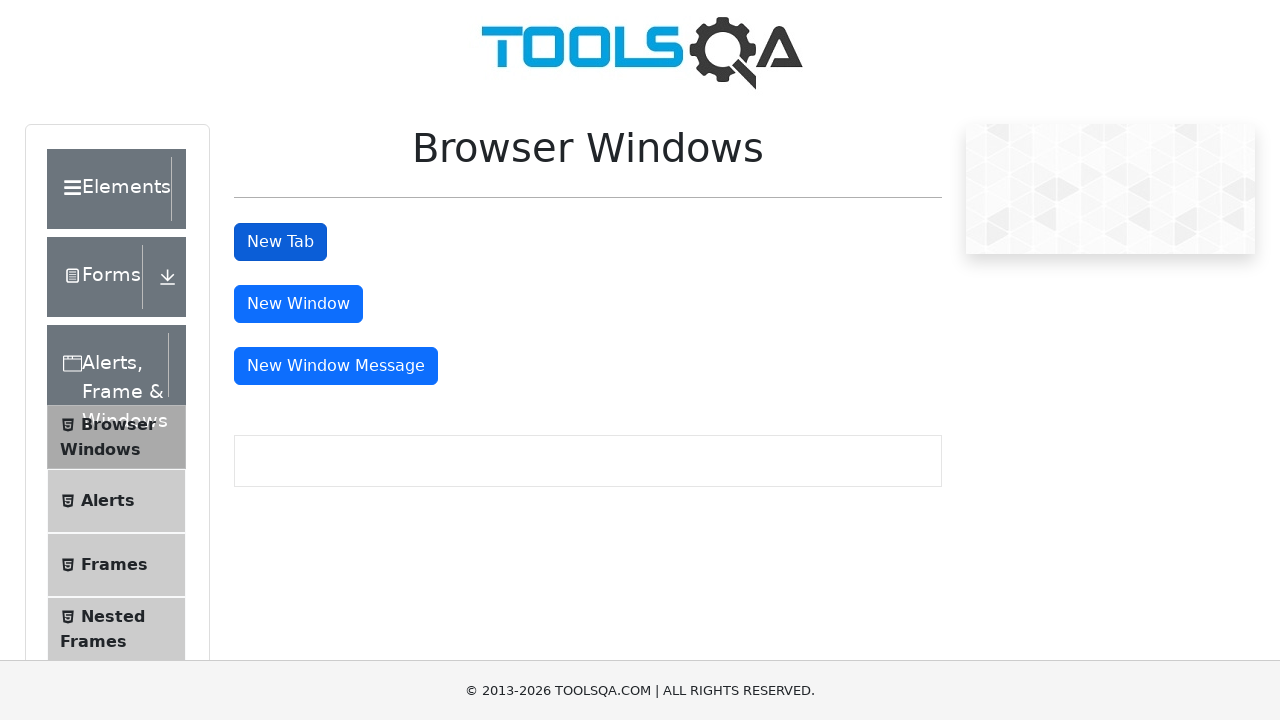

Waited for heading element to load on new tab
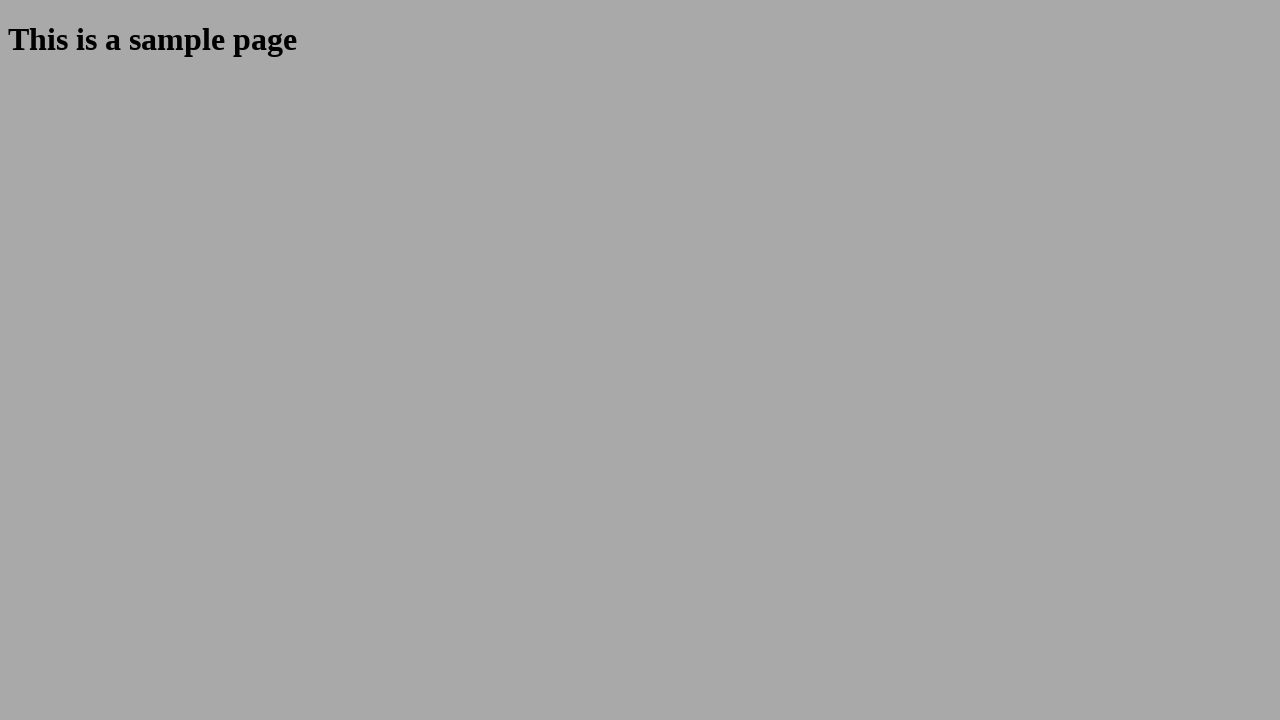

Clicked heading element on new tab at (640, 40) on h1#sampleHeading
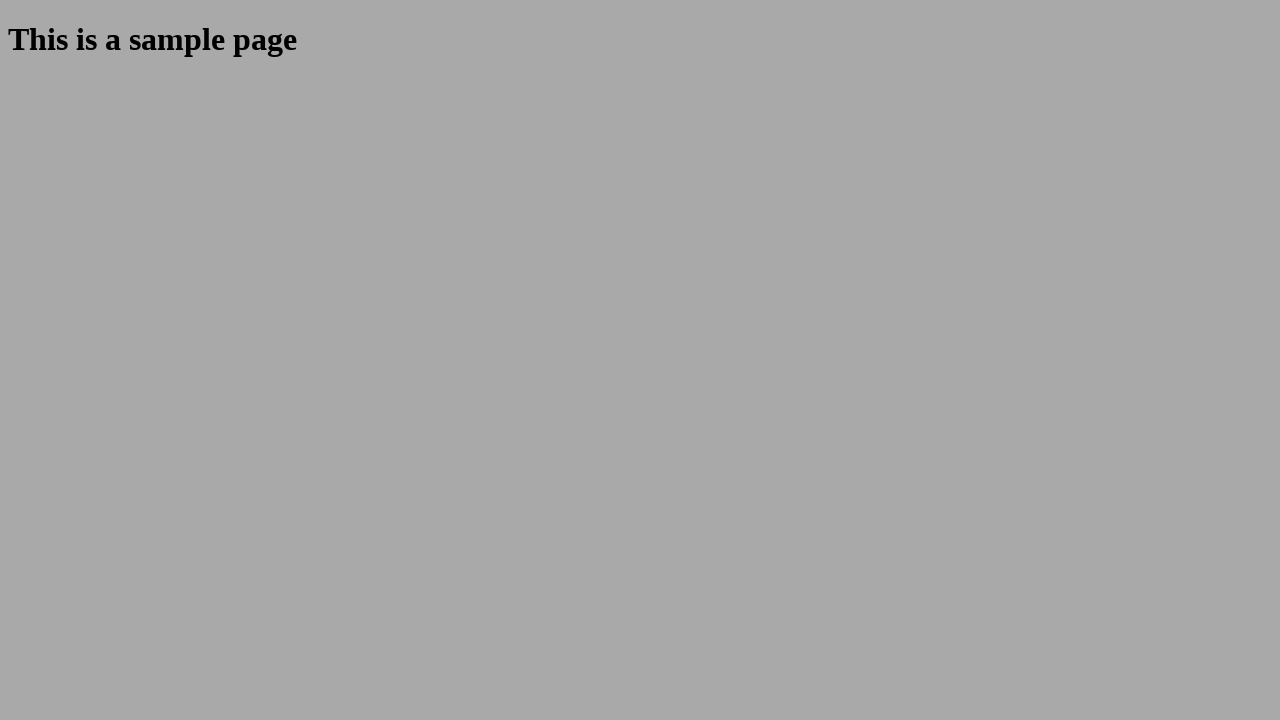

Closed the new tab
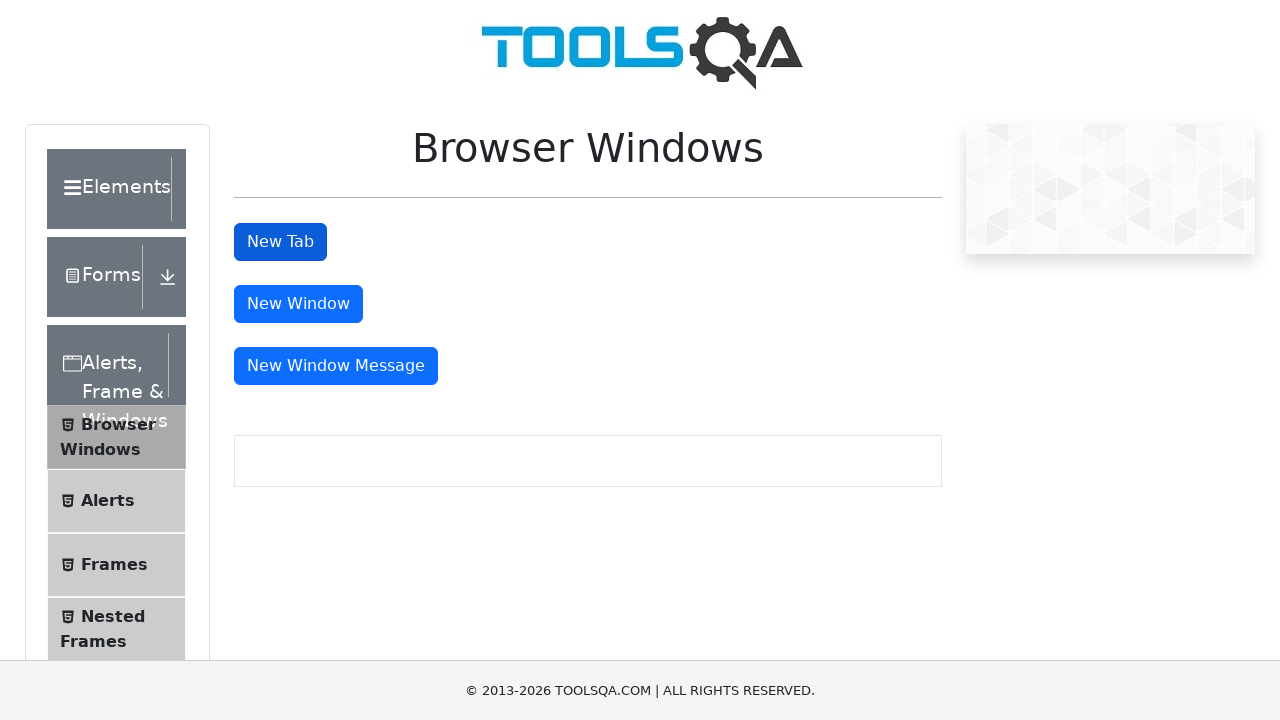

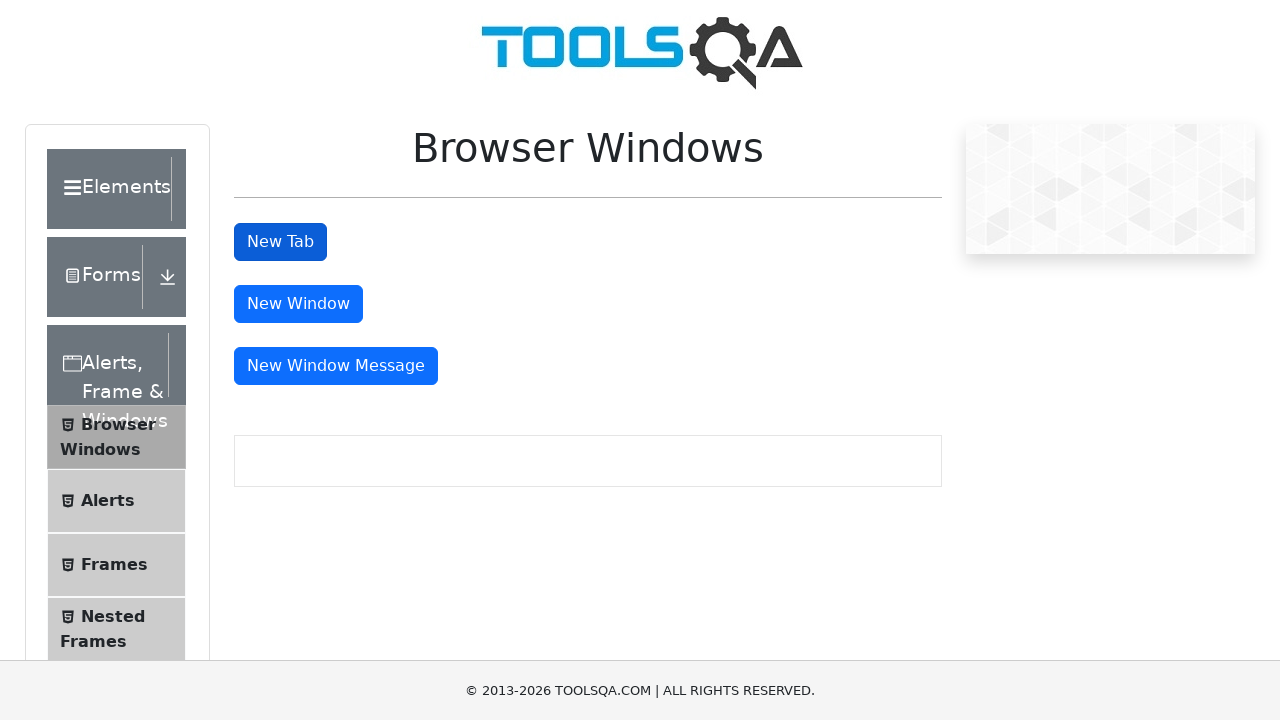